Navigates to BullionVault France website, clicks the Euro currency button to switch currency display, and waits for gold buy/sell prices to be visible.

Starting URL: https://or.bullionvault.fr/

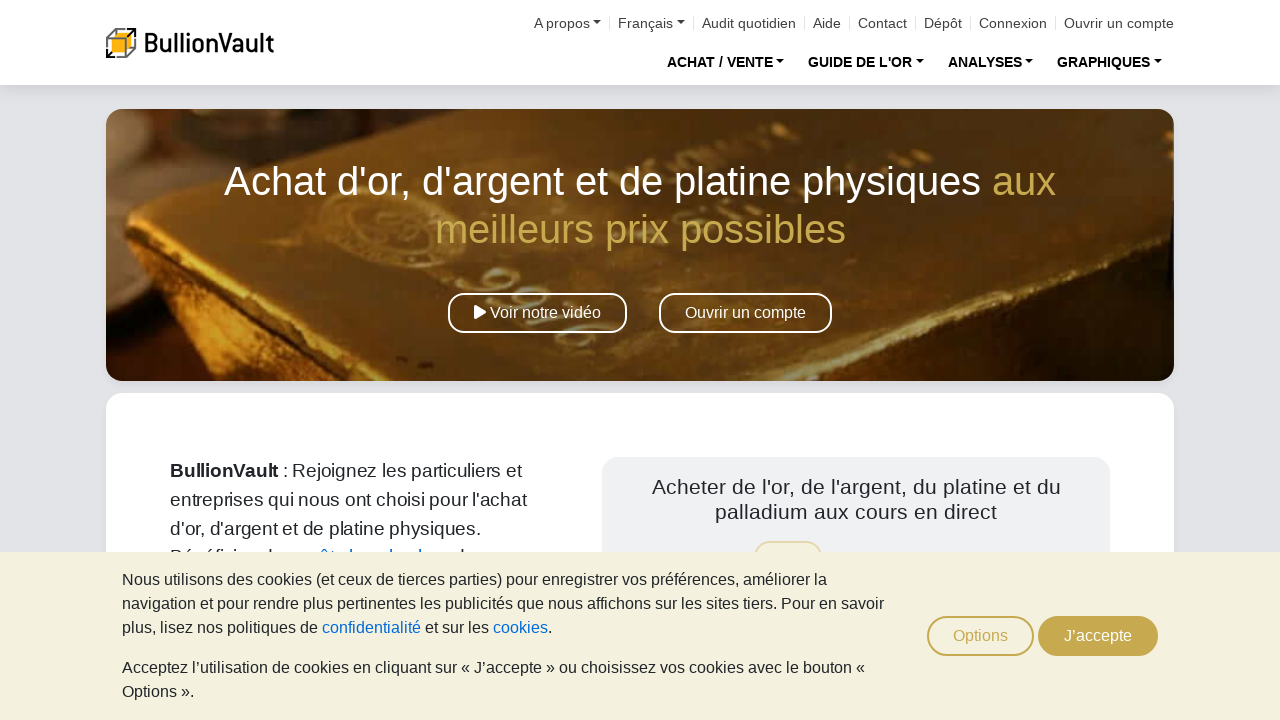

Euro currency button selector loaded
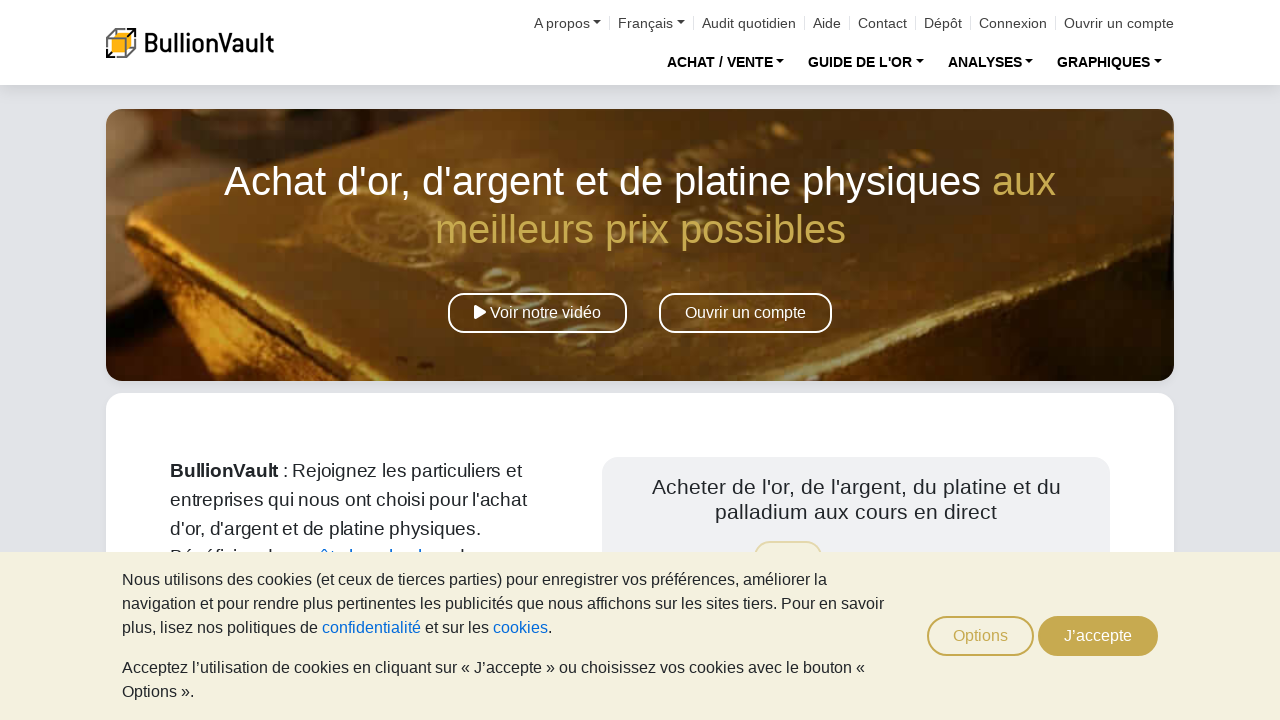

Clicked Euro currency button to switch display to EUR at (1072, 417) on button.btn.currency:text('€')
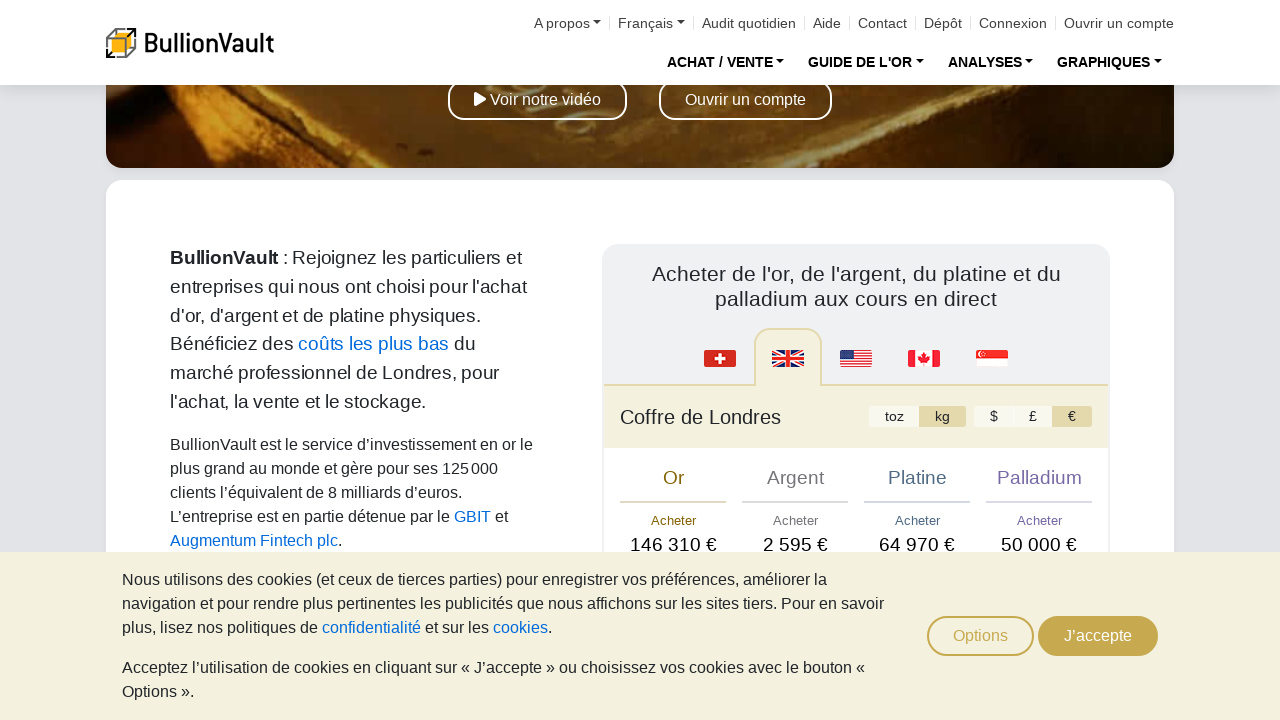

Gold buy price element became visible
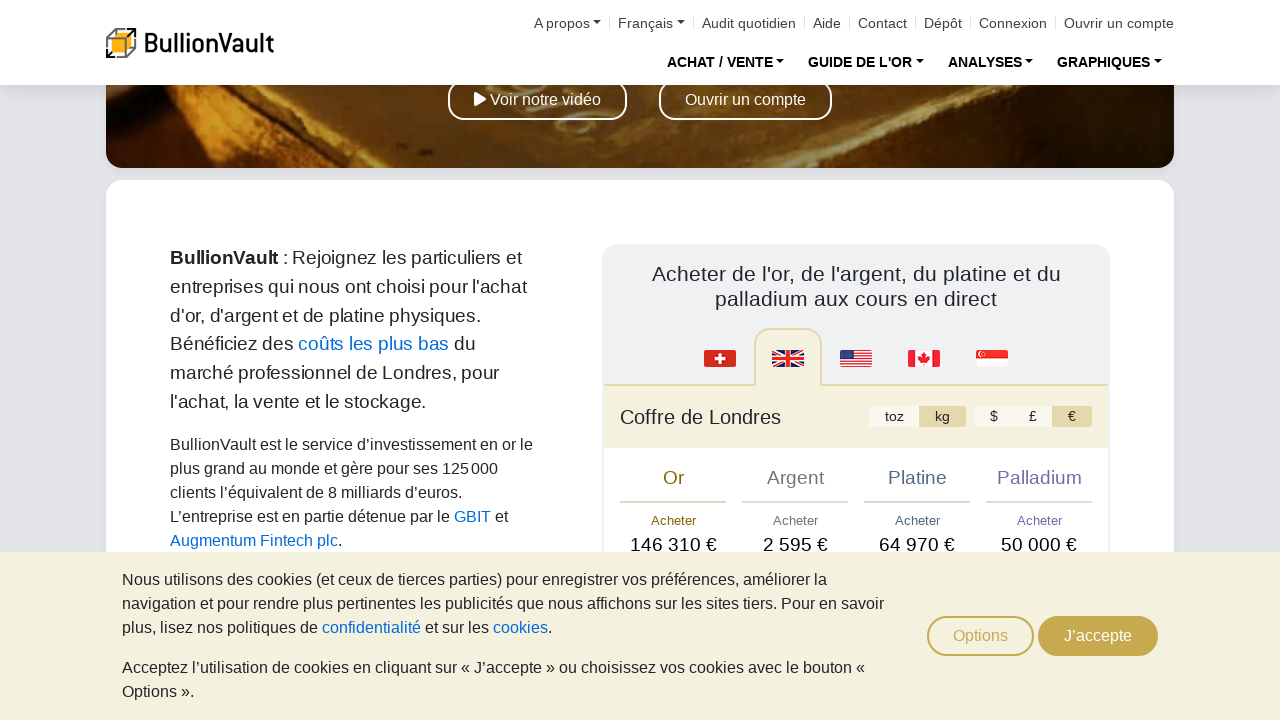

Gold sell price element became visible
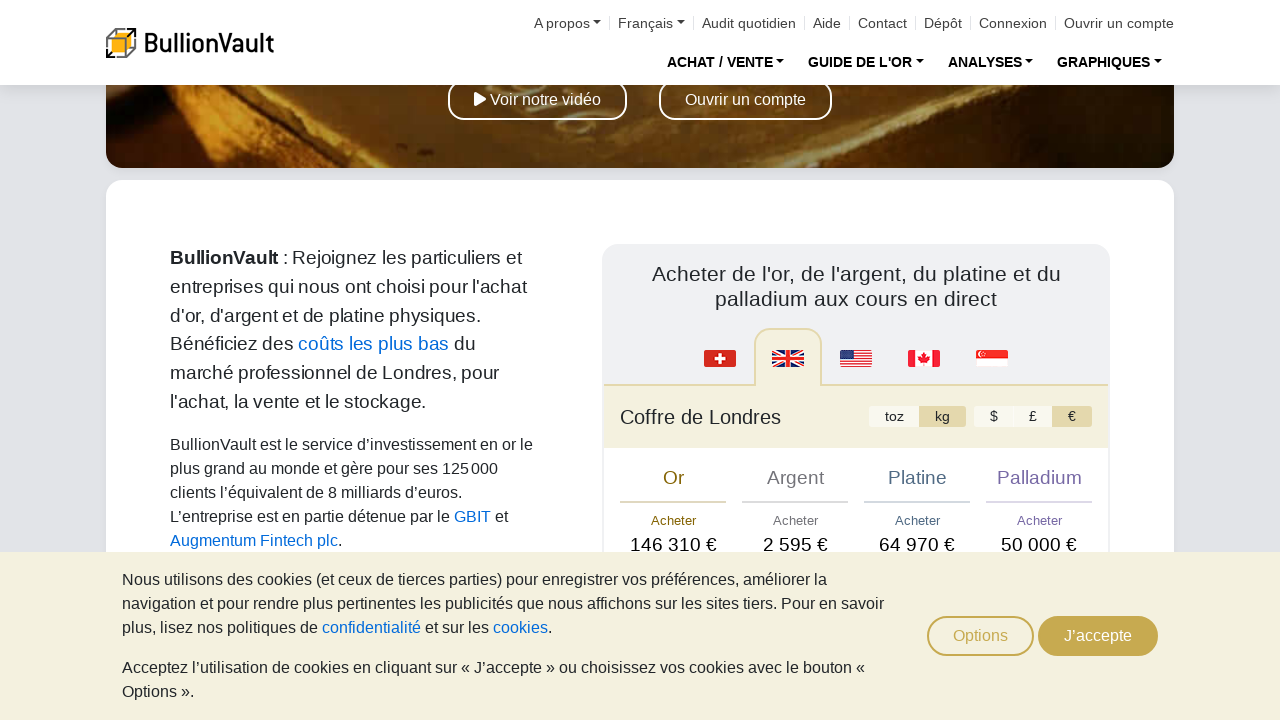

EUR span in buy price element is visible
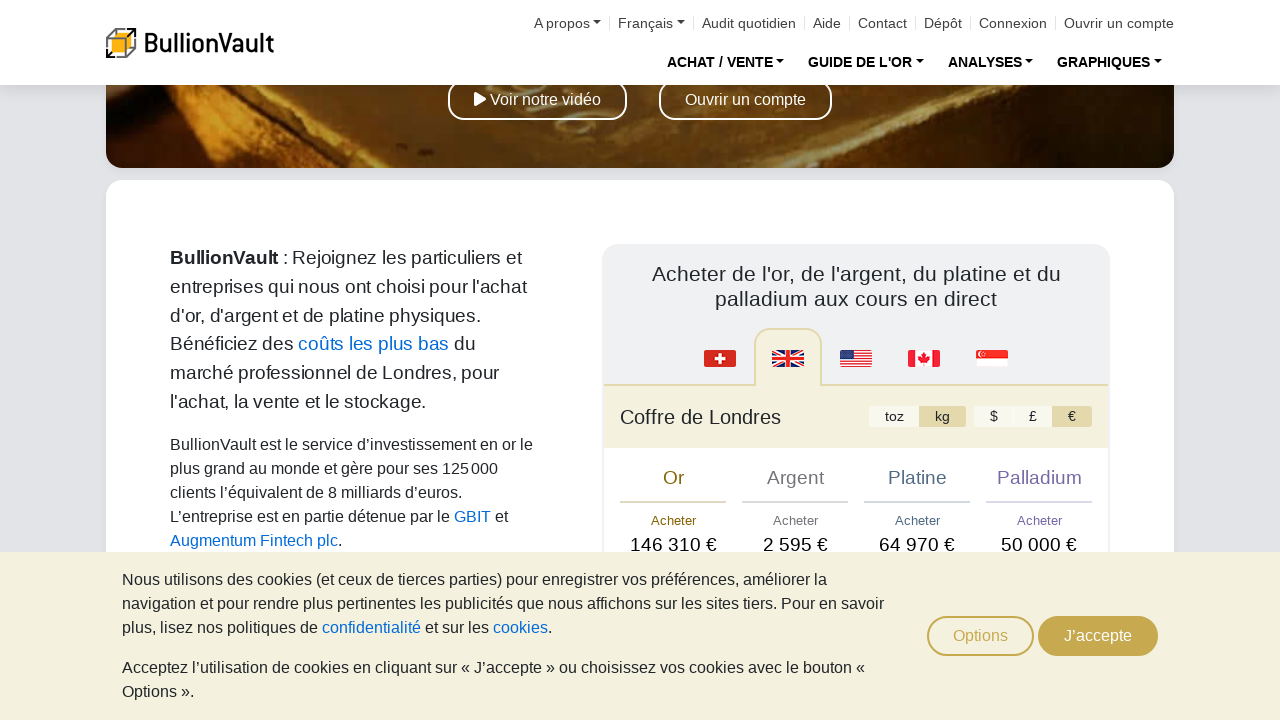

EUR span in sell price element is visible
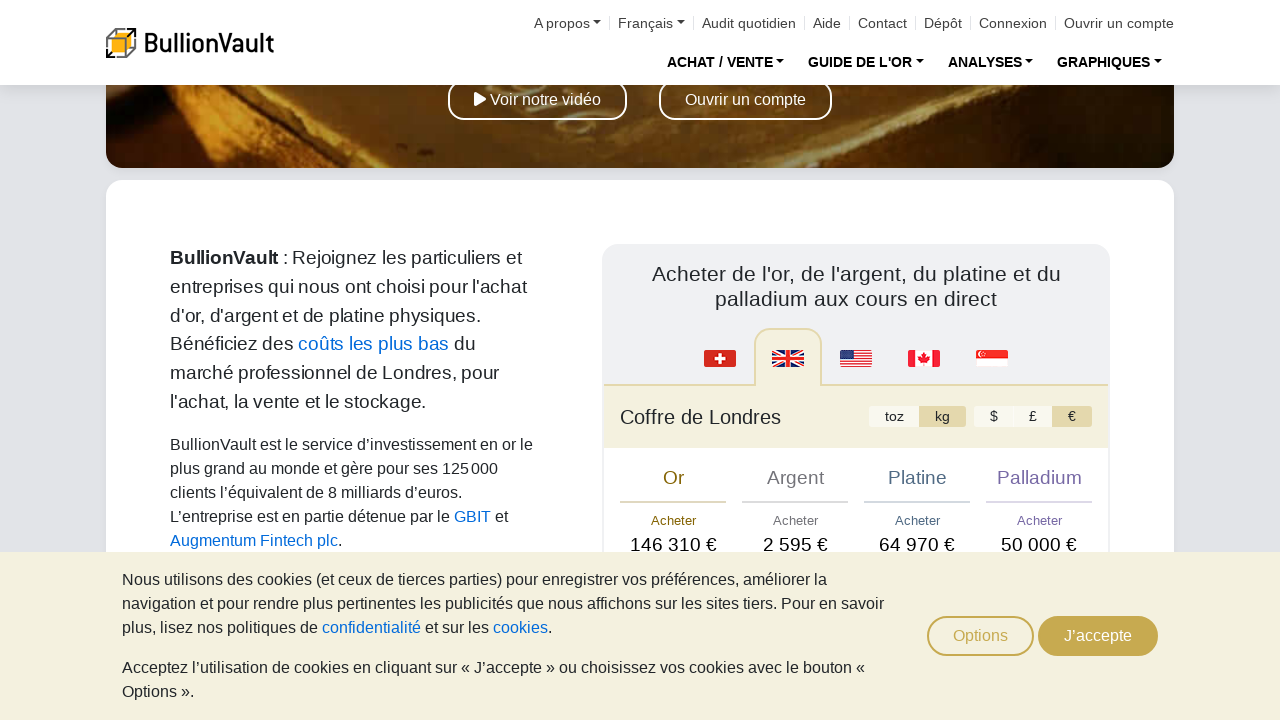

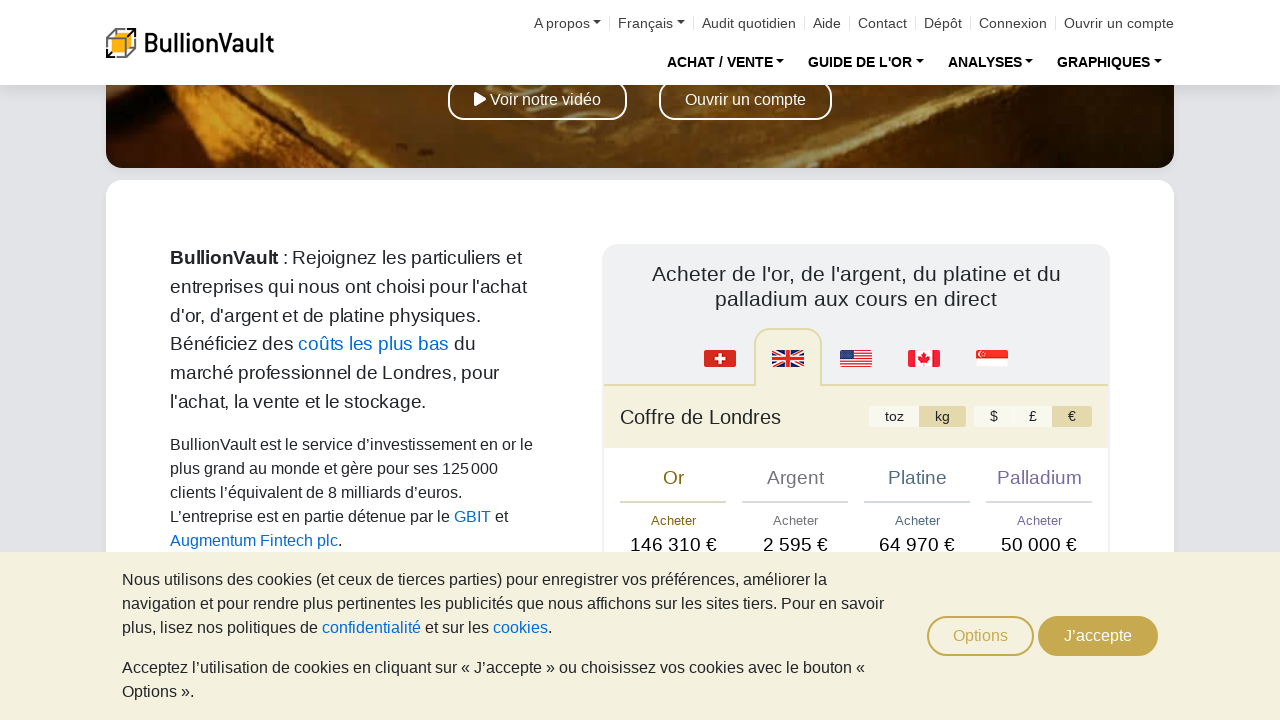